Tests navigation on Selenium documentation site by opening the Overview link in a new tab and then navigating to WebDriver documentation

Starting URL: https://www.selenium.dev/documentation/

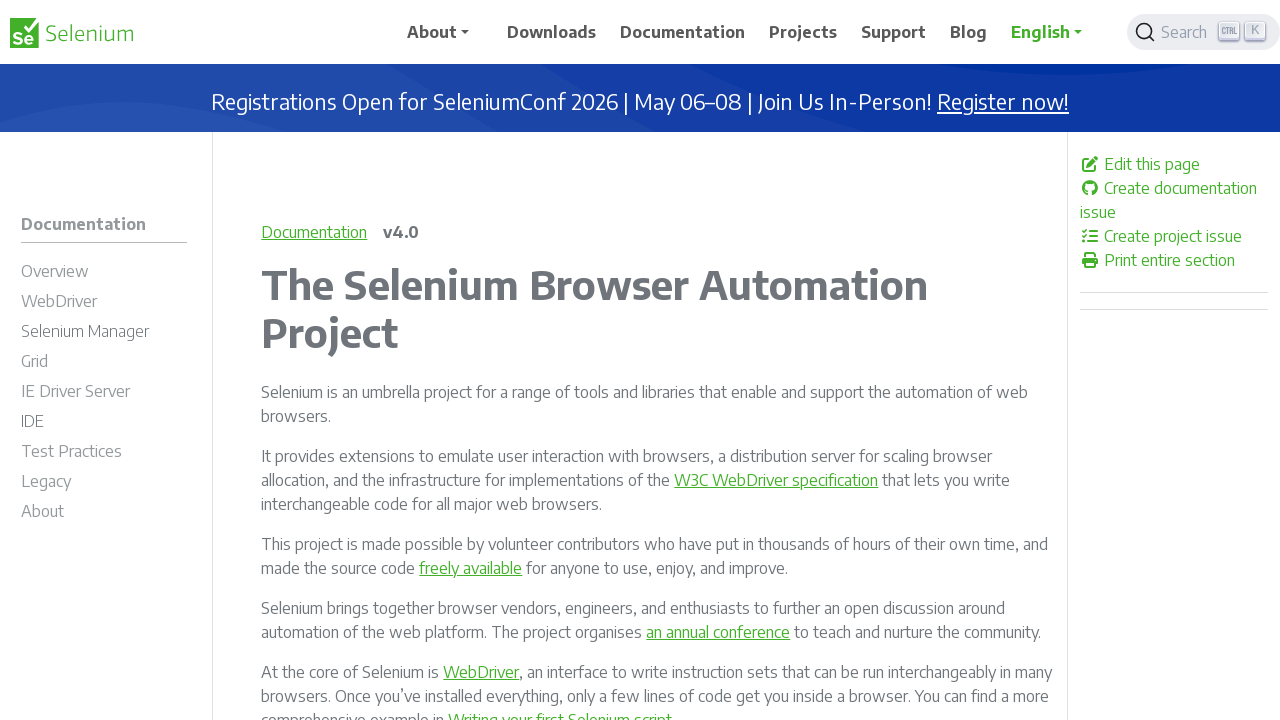

Clicked Overview link in Selenium documentation at (104, 274) on a:has-text('Overview')
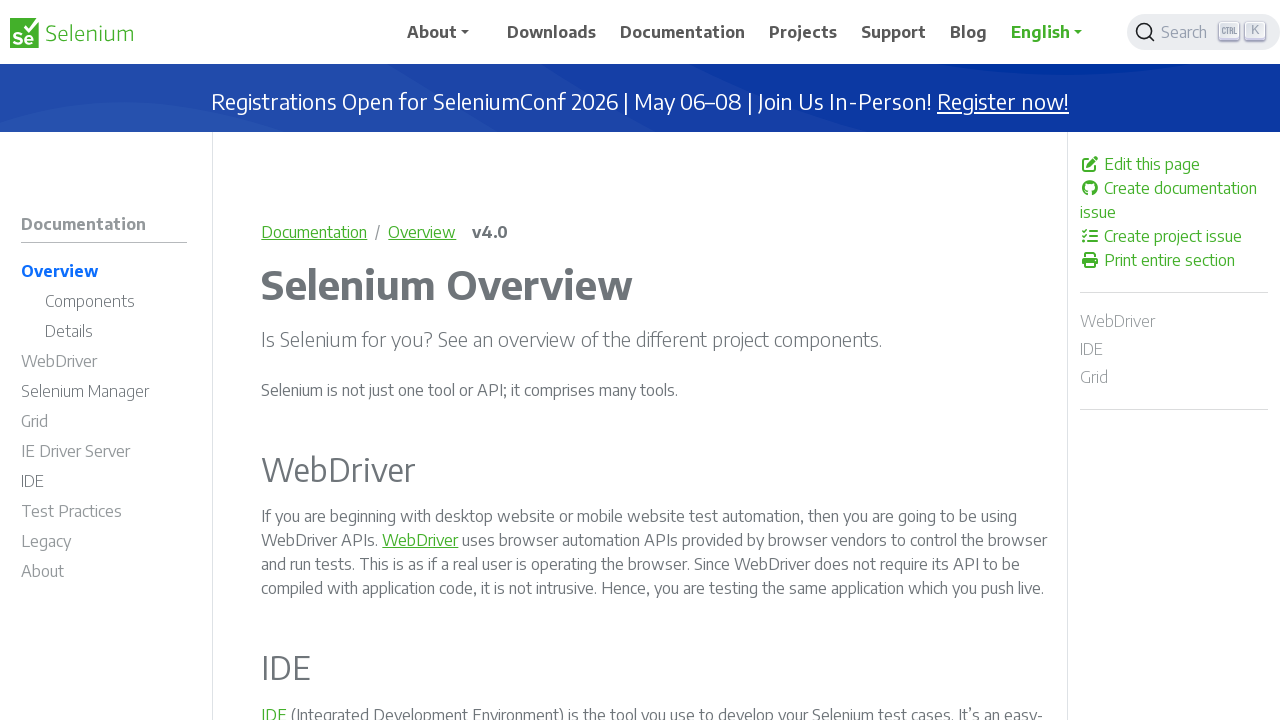

Page loaded after clicking Overview link
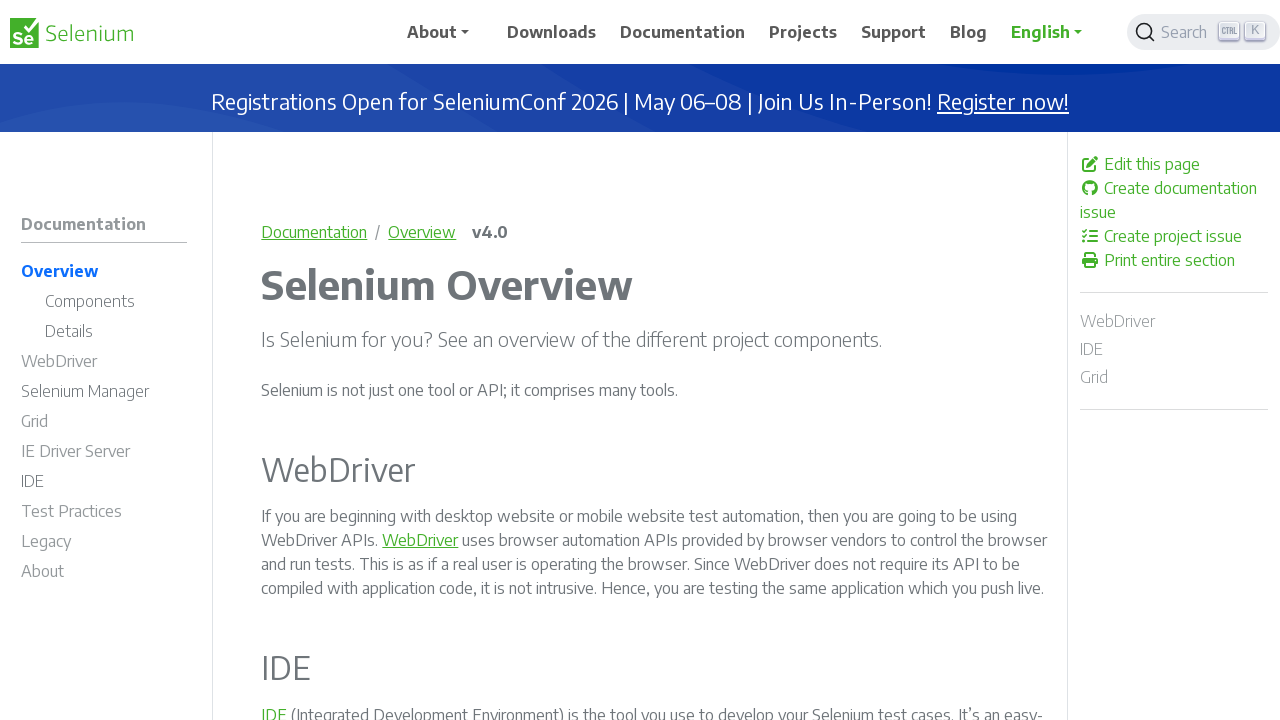

Clicked WebDriver documentation link at (104, 364) on #m-documentationwebdriver
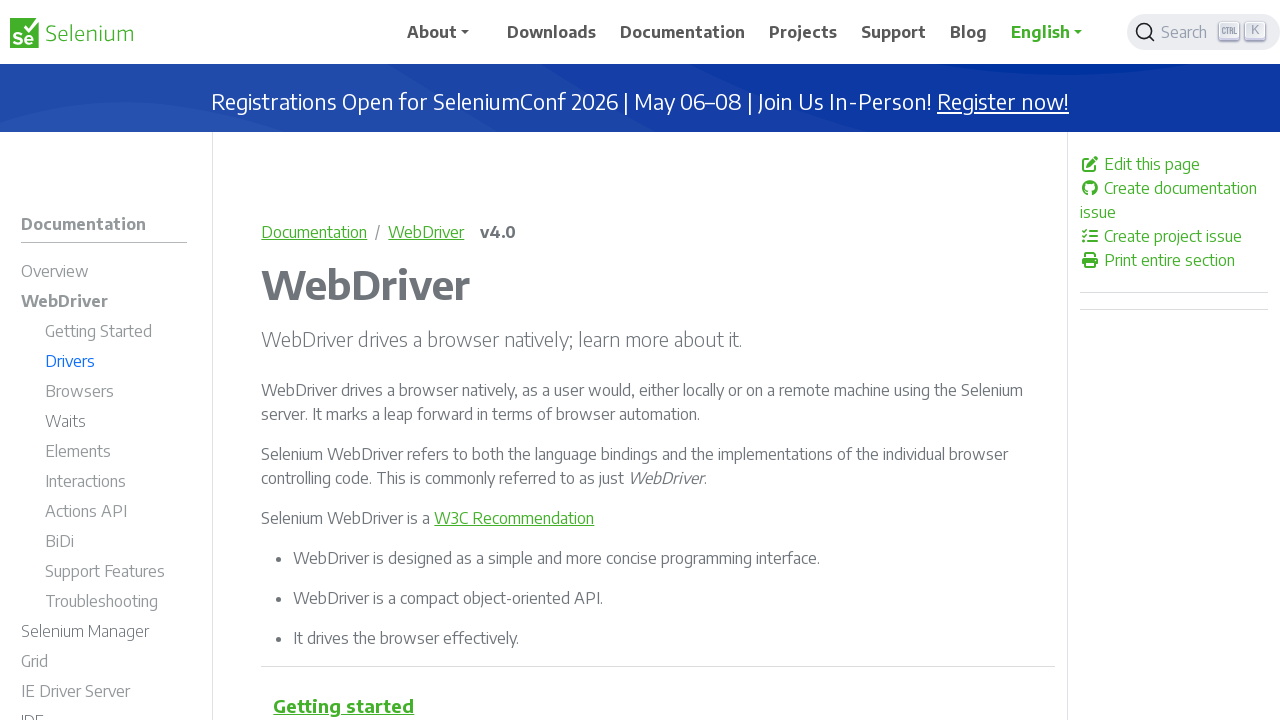

WebDriver documentation page loaded
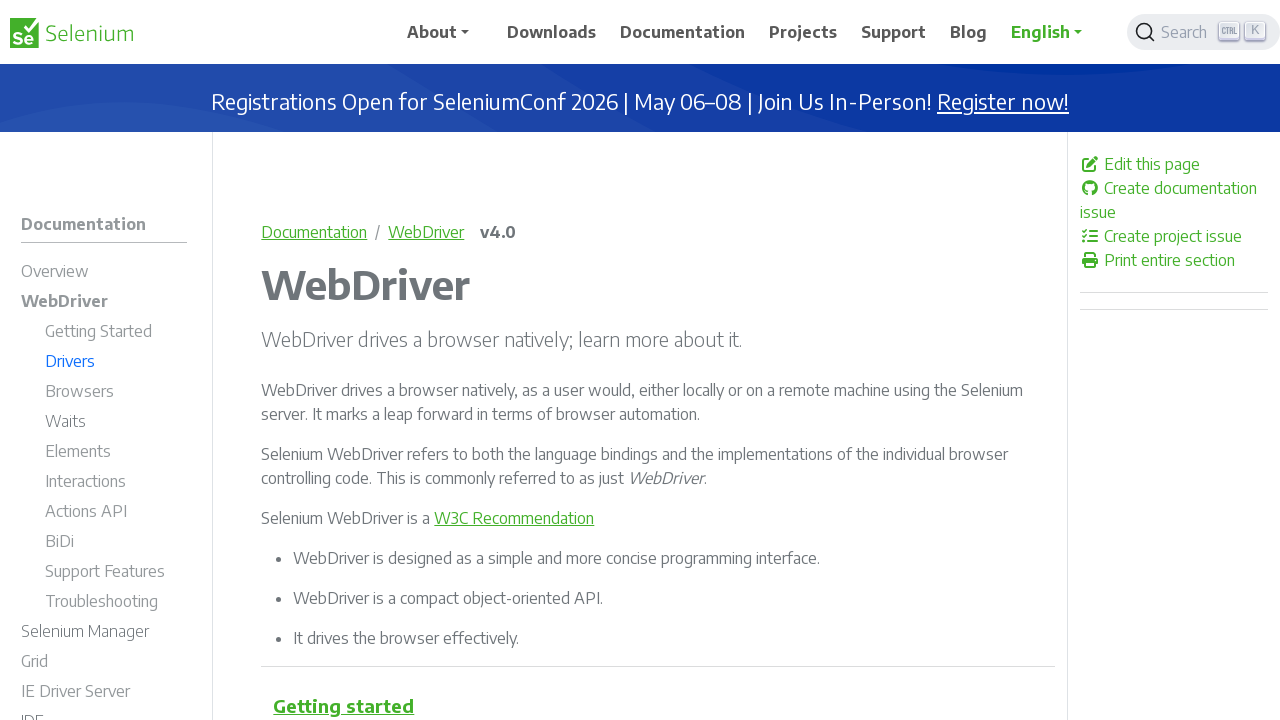

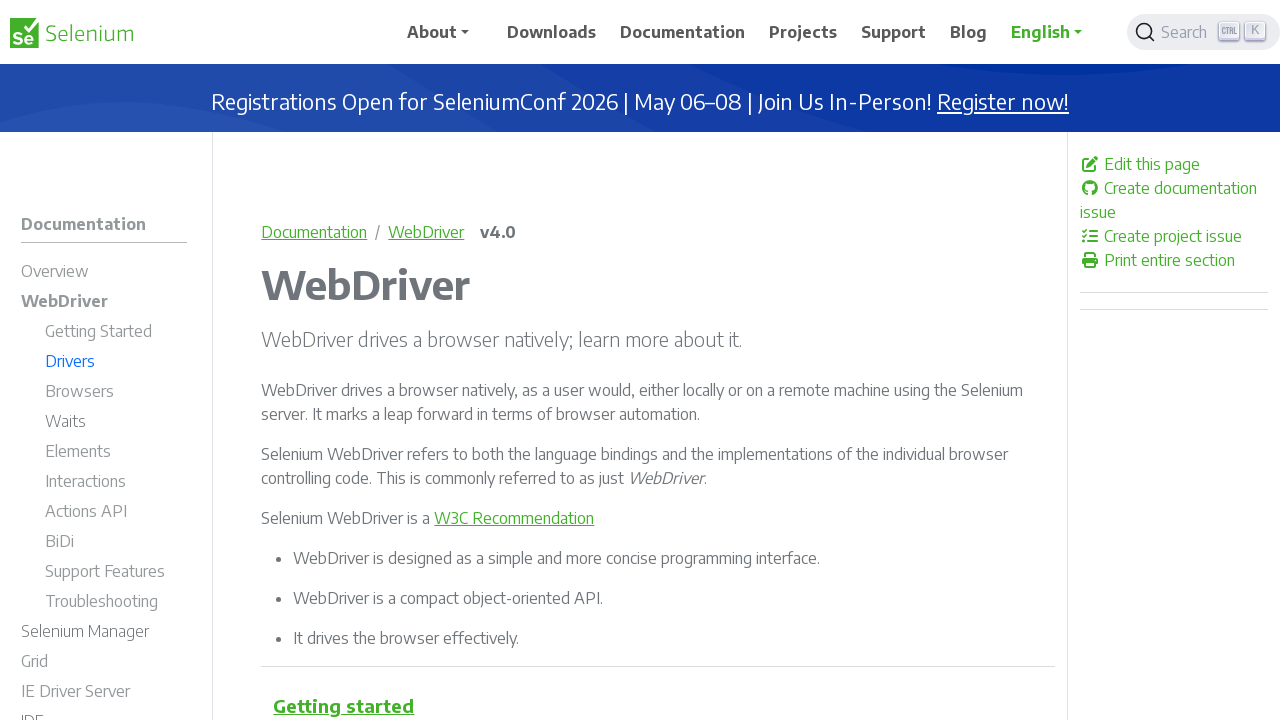